Tests minimum length validation by entering single characters in First Name, Last Name, and Password fields, then submitting the form to verify min length error messages.

Starting URL: https://demo.atata.io/signup

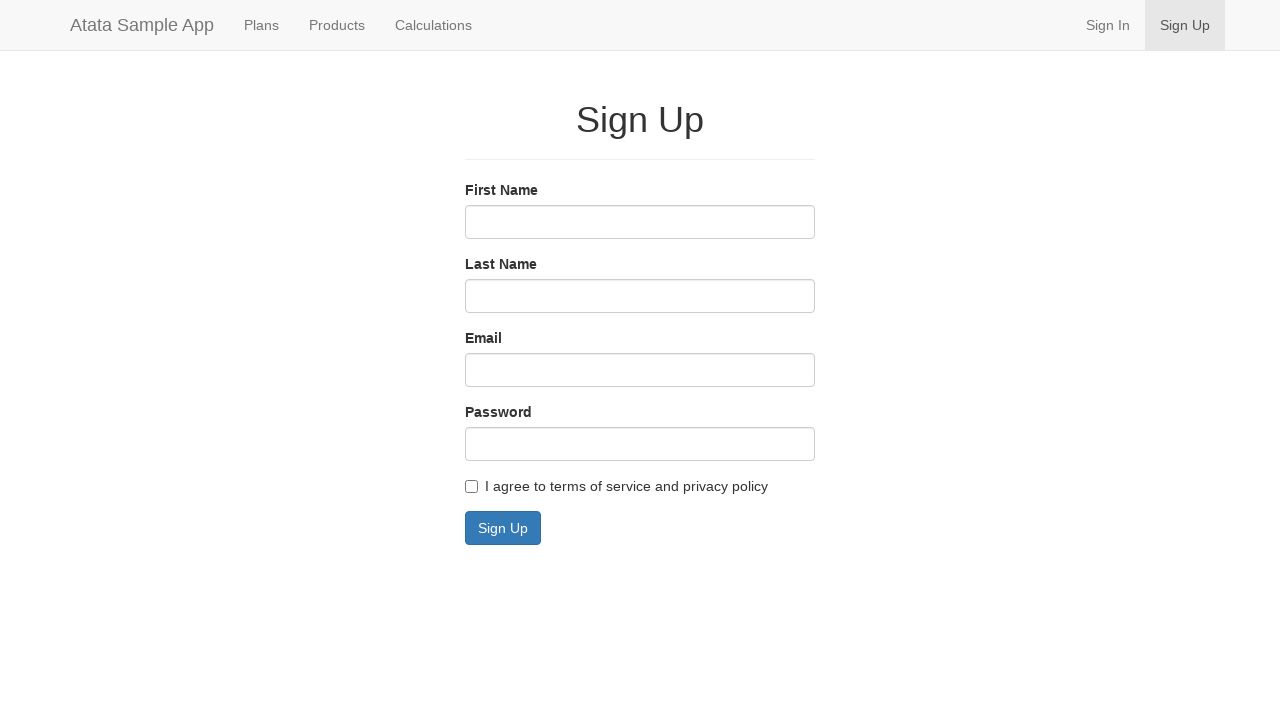

Filled First Name field with single character 'a' (below minimum length) on #first-name
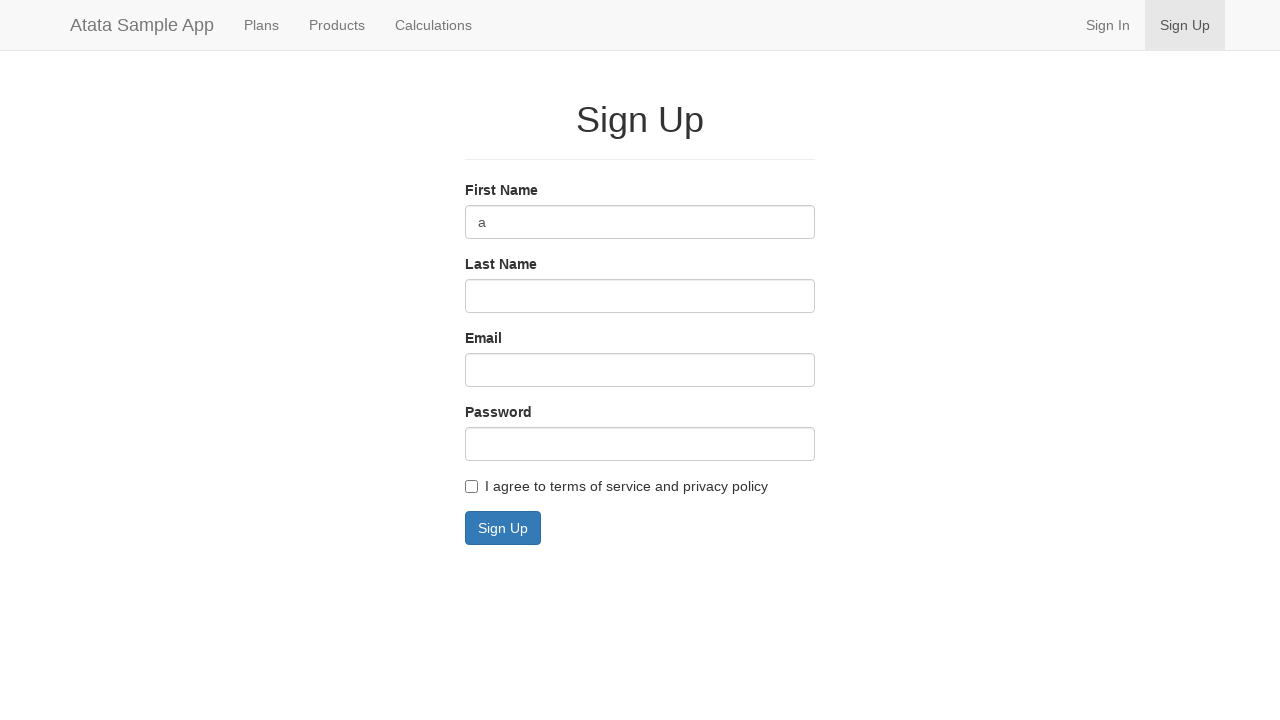

Filled Last Name field with single character 'a' (below minimum length) on #last-name
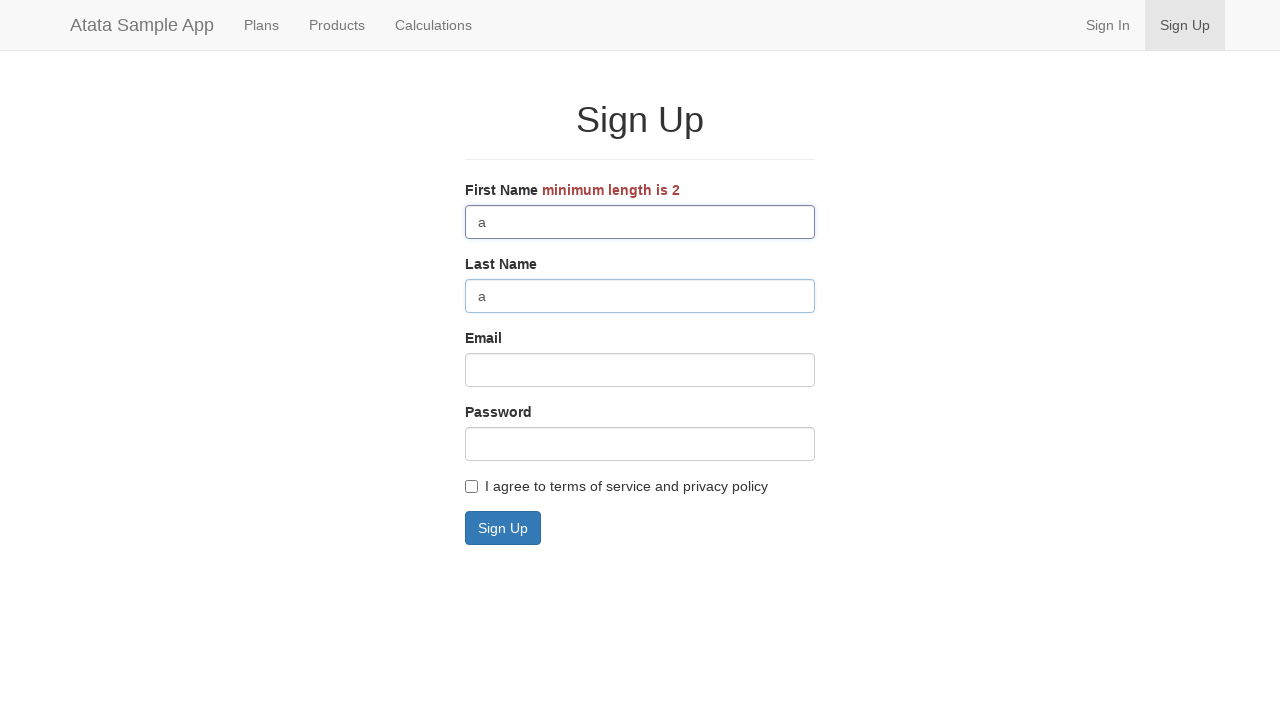

Filled Password field with single character 'a' (below minimum length) on #password
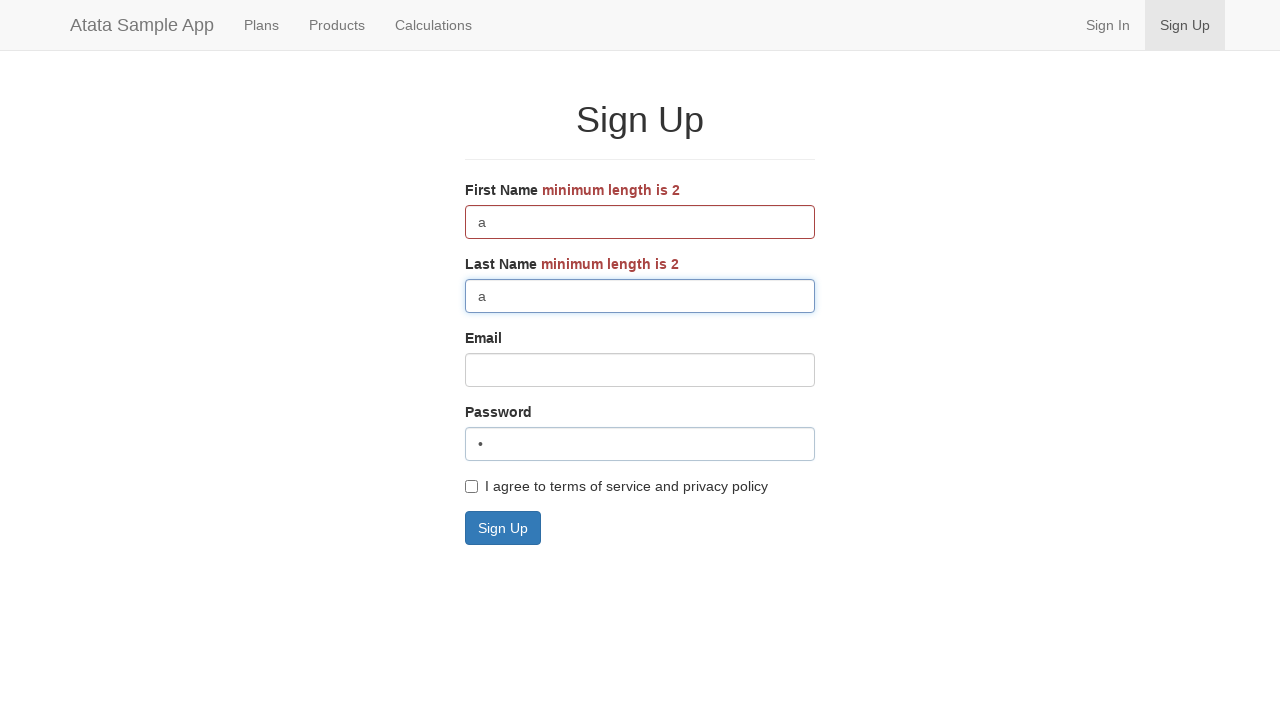

Clicked Sign Up button to submit form at (503, 528) on button:has-text('Sign Up')
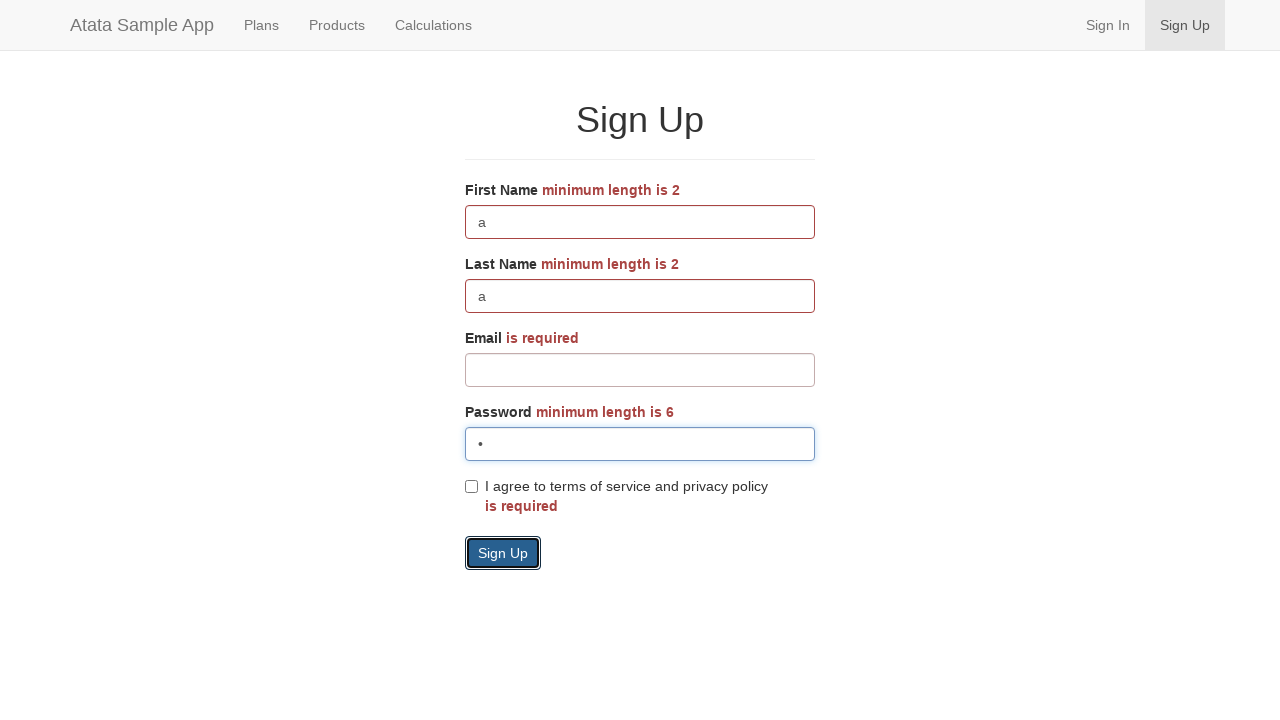

Minimum length validation error messages appeared
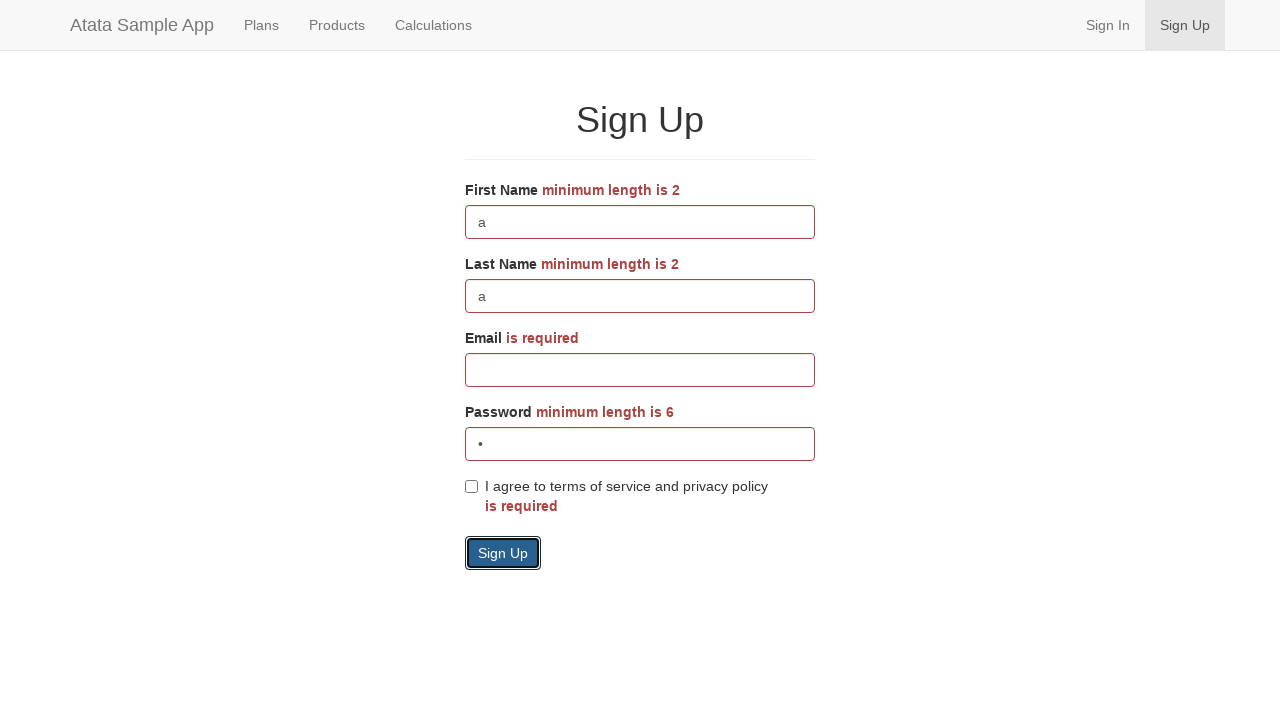

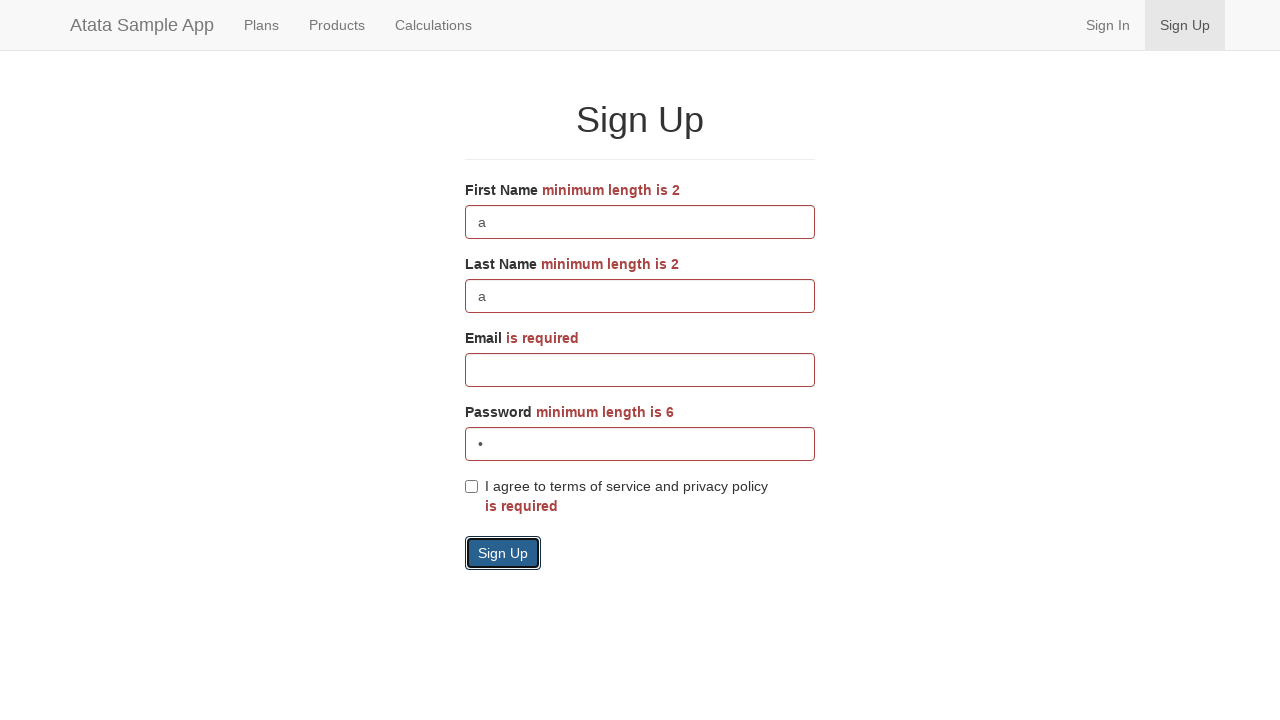